Tests mouse hover functionality by hovering over an element and verifying its background color changes

Starting URL: https://atidcollege.co.il/Xamples/ex_actions.html

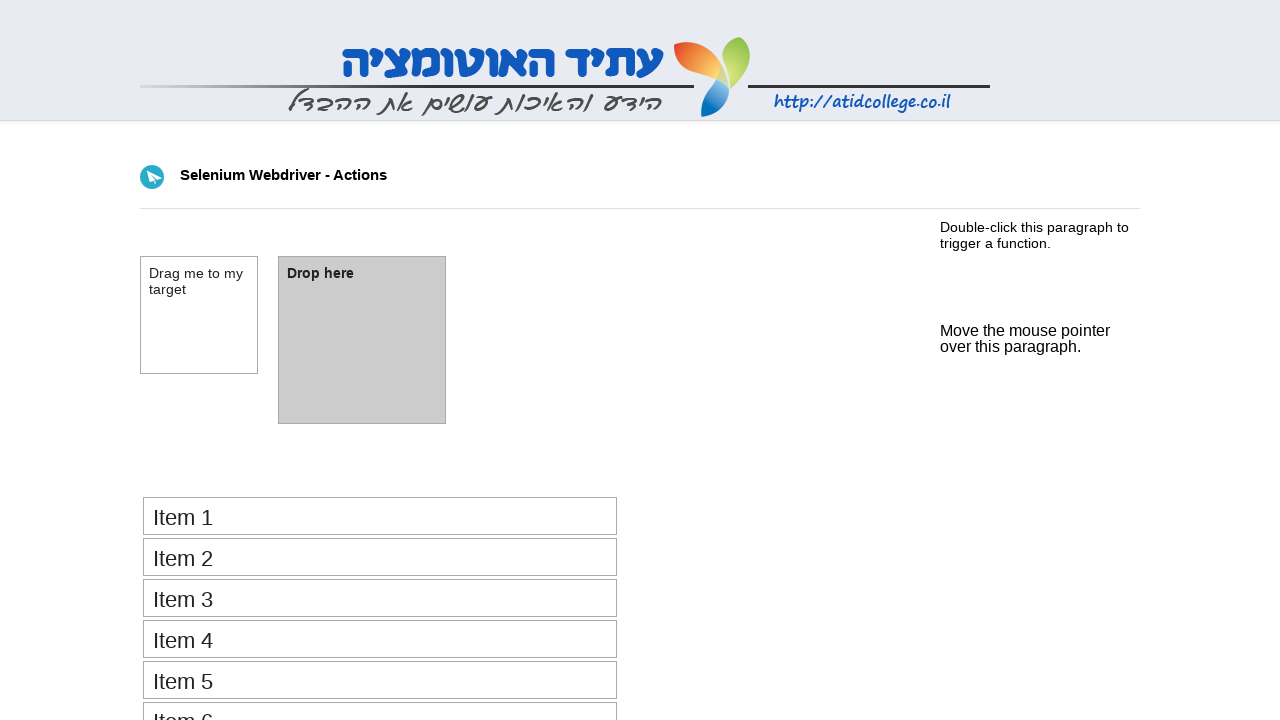

Navigated to mouse hover test page
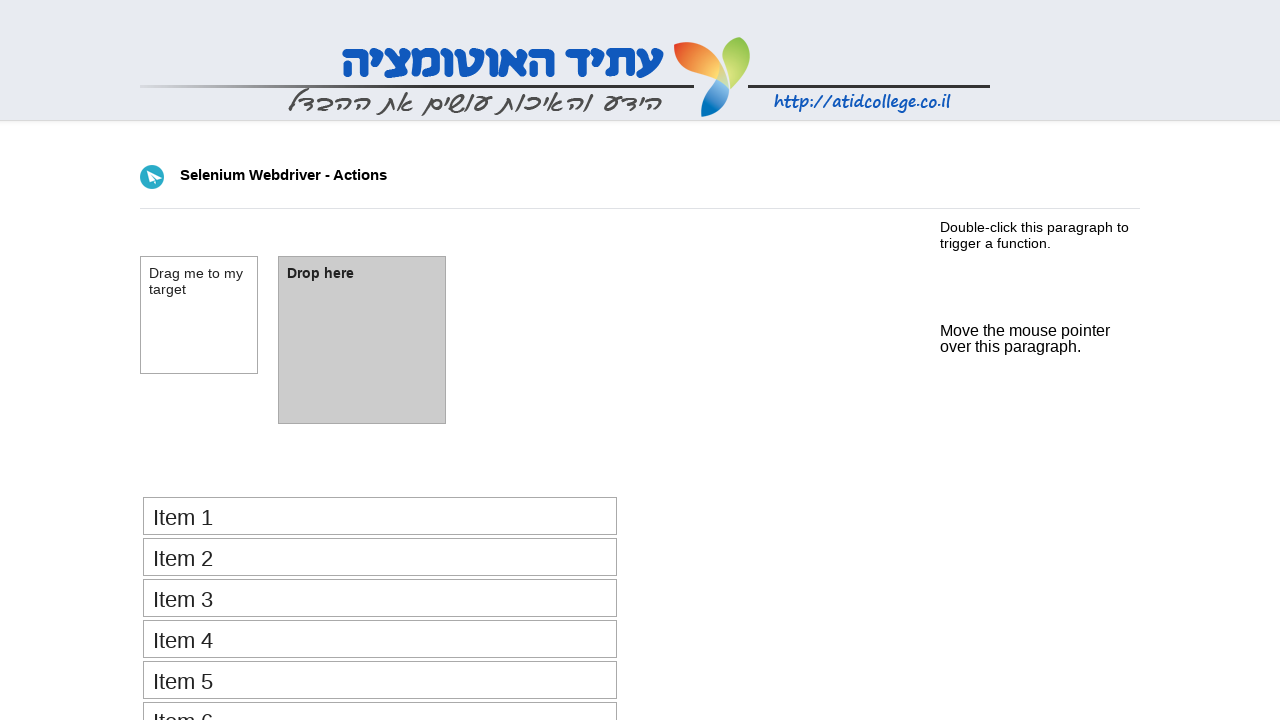

Hovered over #mouse_hover element at (1025, 330) on #mouse_hover
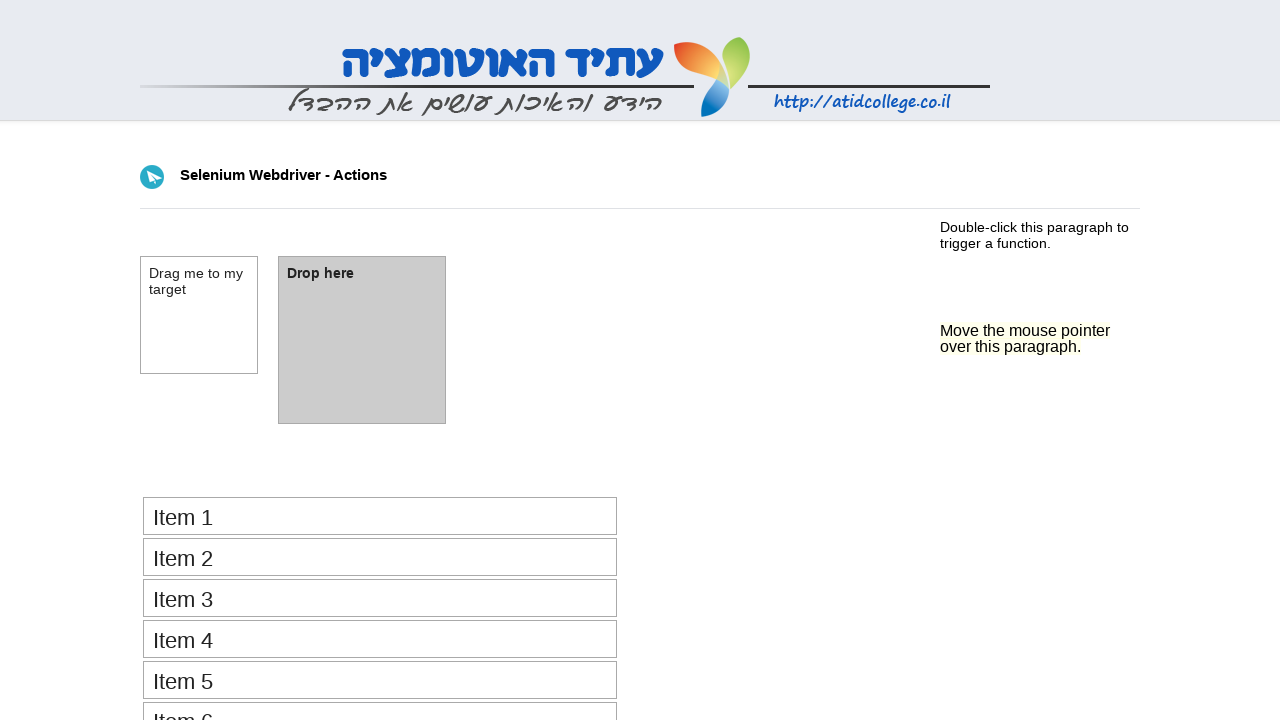

Verified background color changed to yellow (rgb(255, 255, 0)) on hover
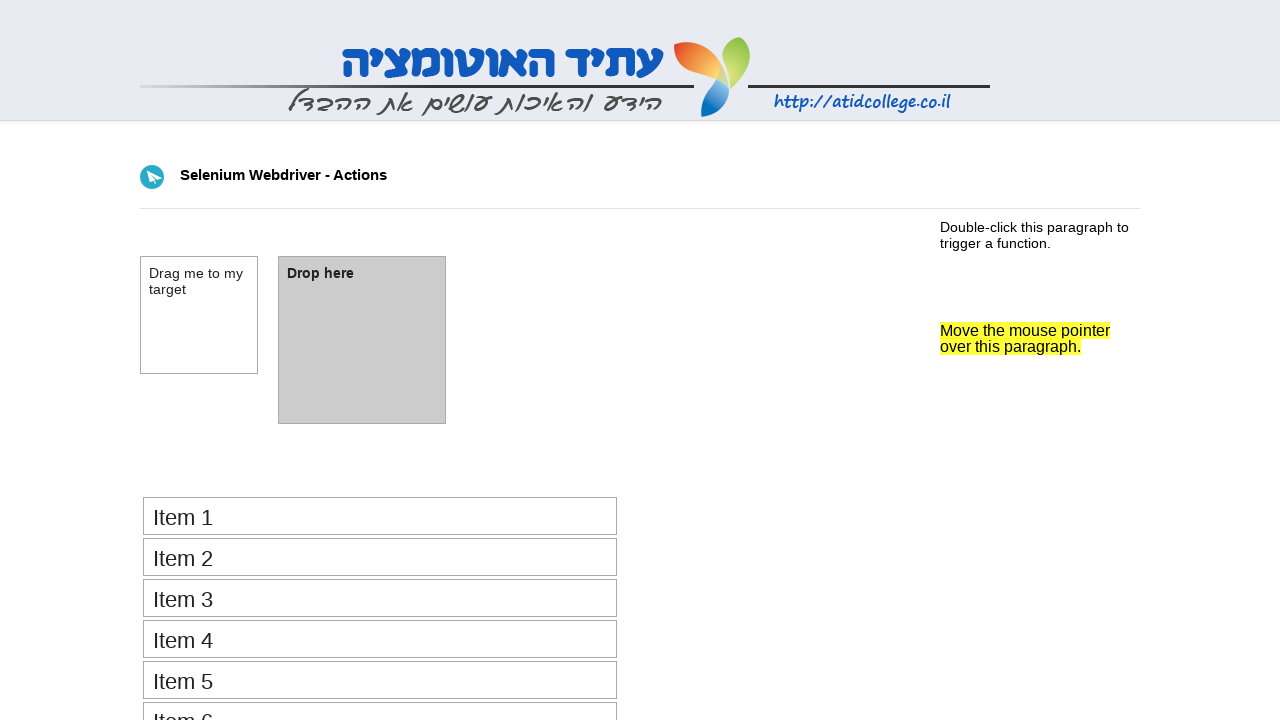

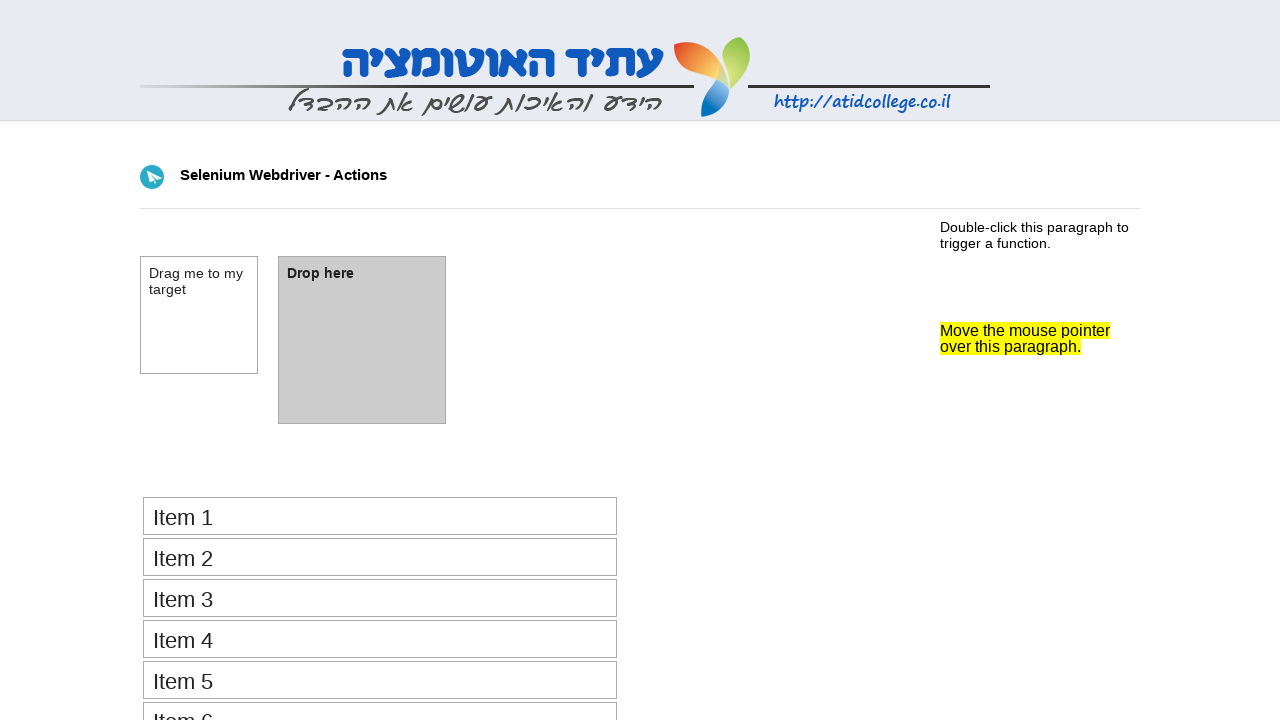